Tests a practice form by checking a checkbox, selecting radio button and dropdown options, filling a password field, submitting the form, and then navigating to the shop to add a product to cart.

Starting URL: https://rahulshettyacademy.com/angularpractice/

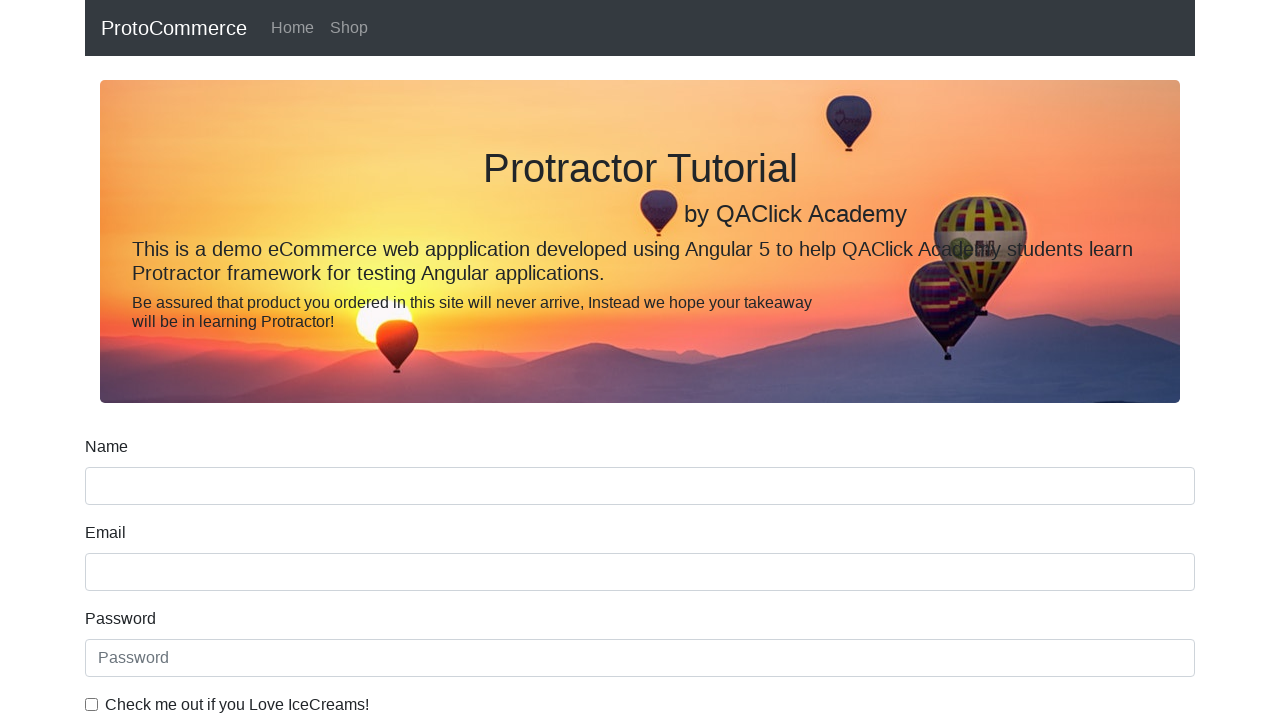

Clicked ice cream checkbox at (92, 704) on internal:label="Check me out if you Love IceCreams!"i
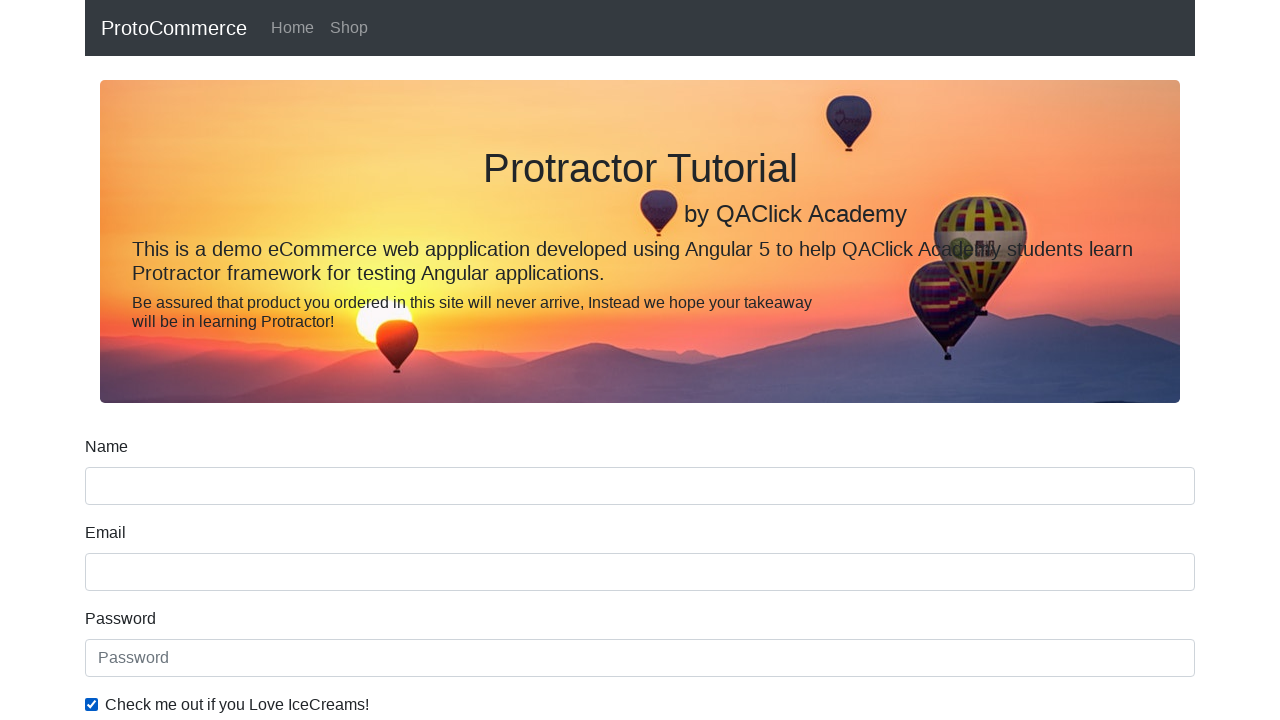

Selected 'Employed' radio button at (326, 360) on internal:label="Employed"i
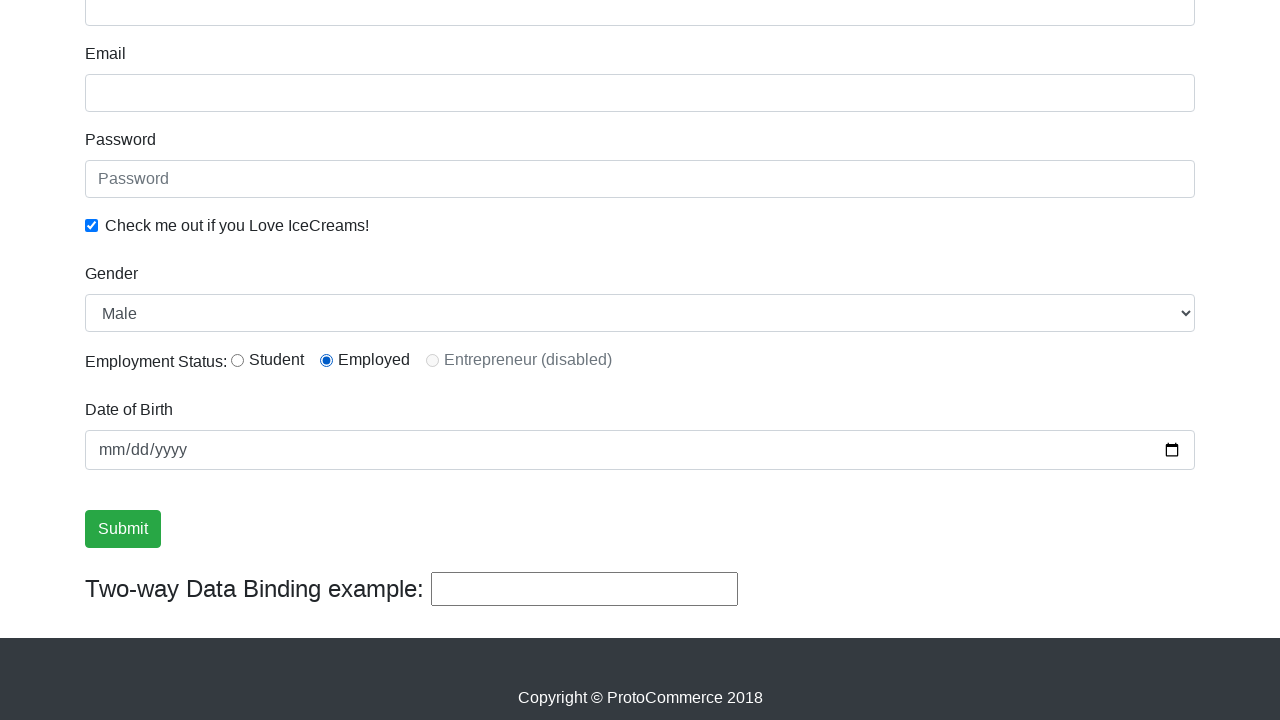

Selected 'Female' from Gender dropdown on internal:label="Gender"i
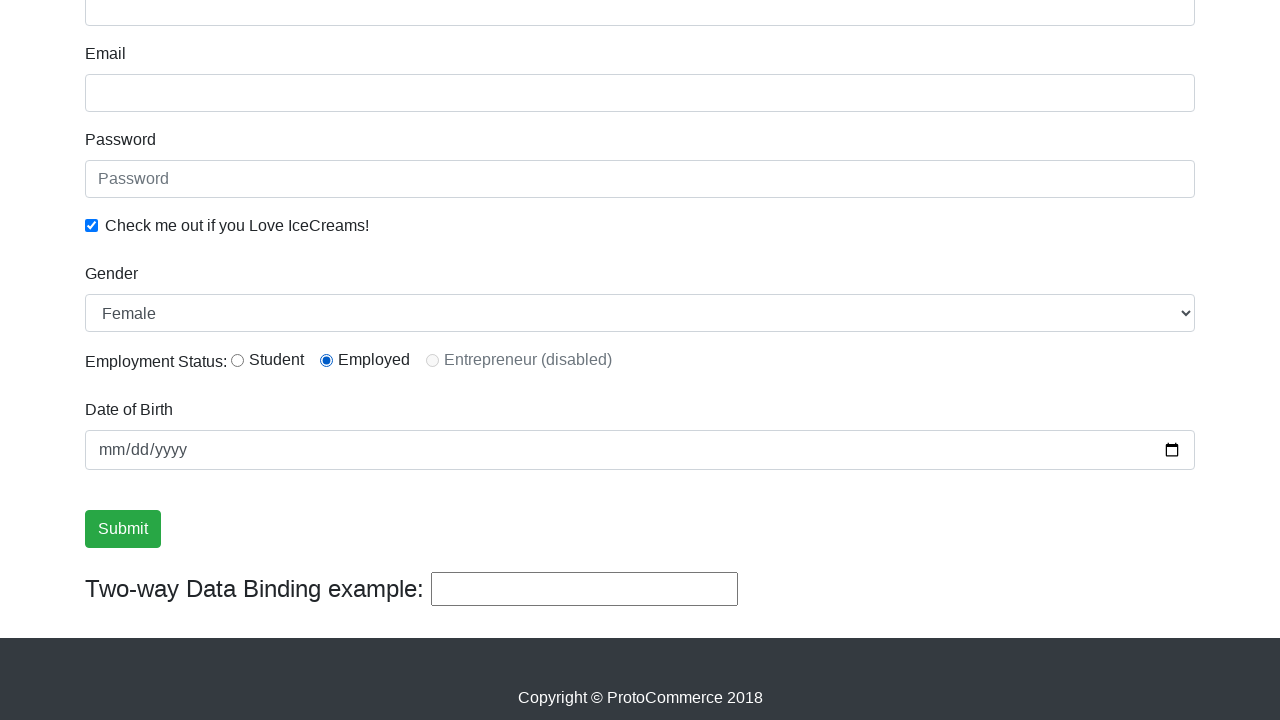

Filled password field with 'abc123' on internal:attr=[placeholder="Password"i]
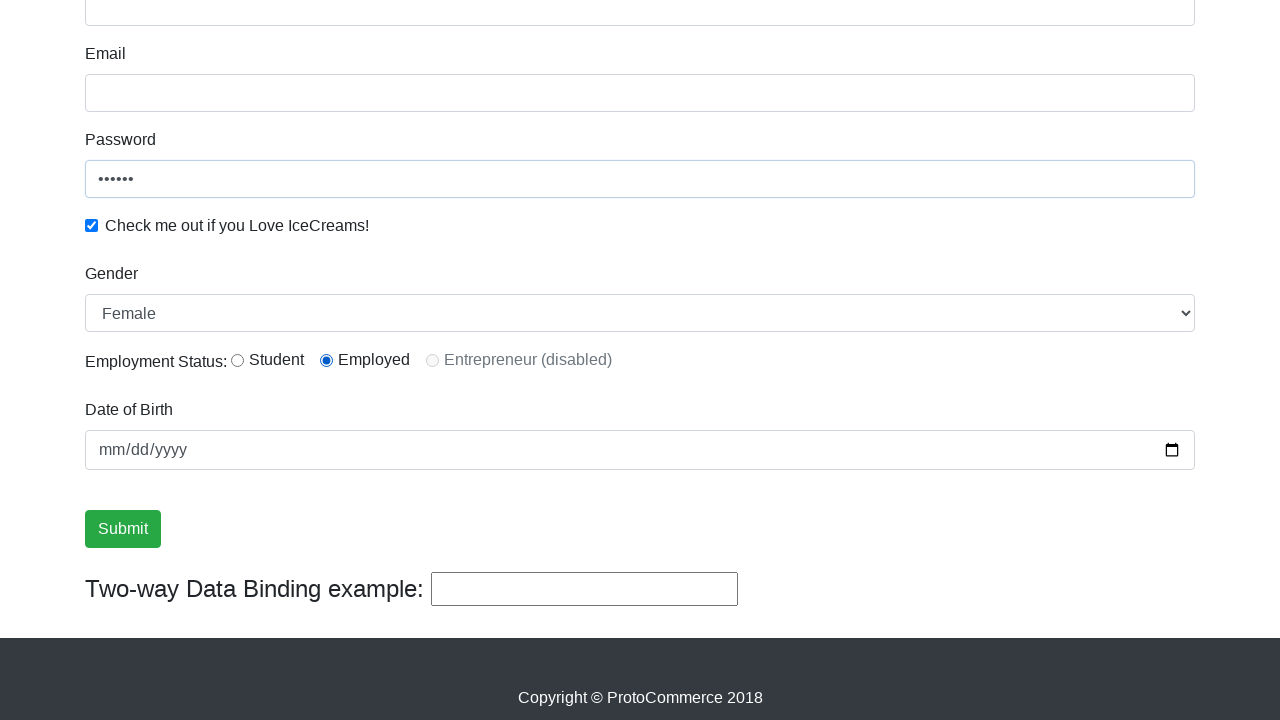

Clicked Submit button at (123, 529) on internal:role=button[name="Submit"i]
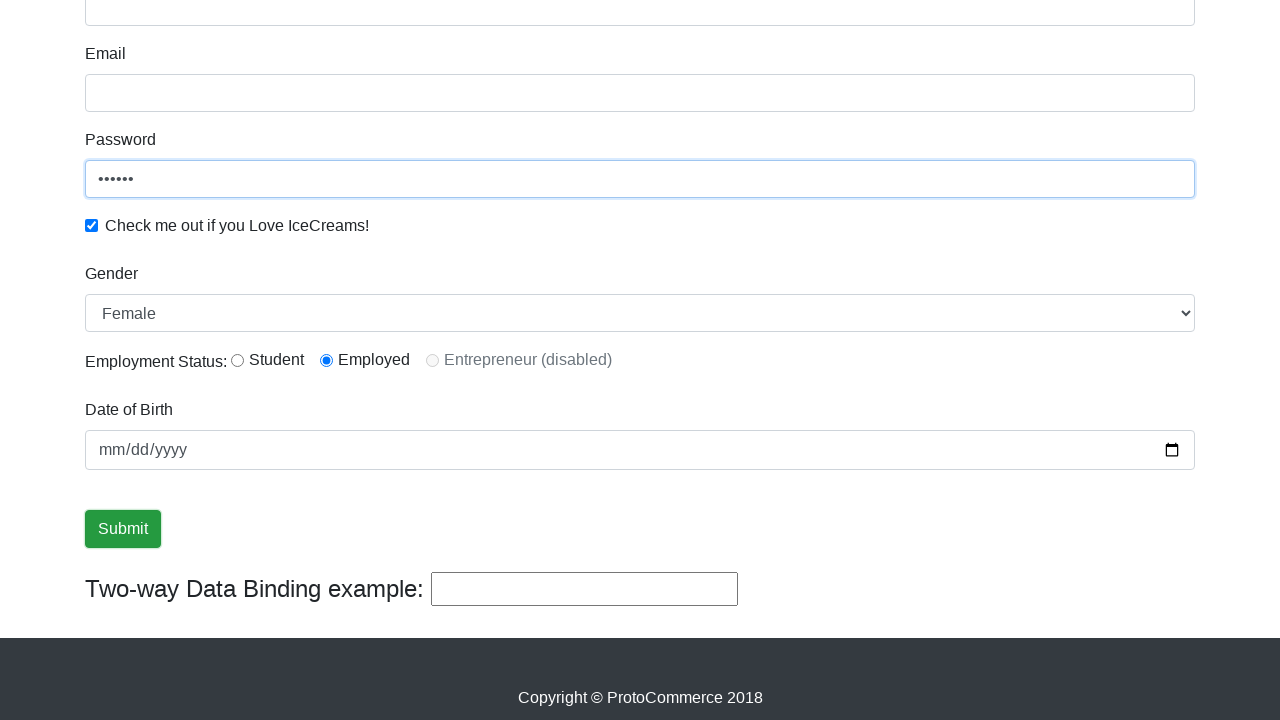

Verified success message is visible
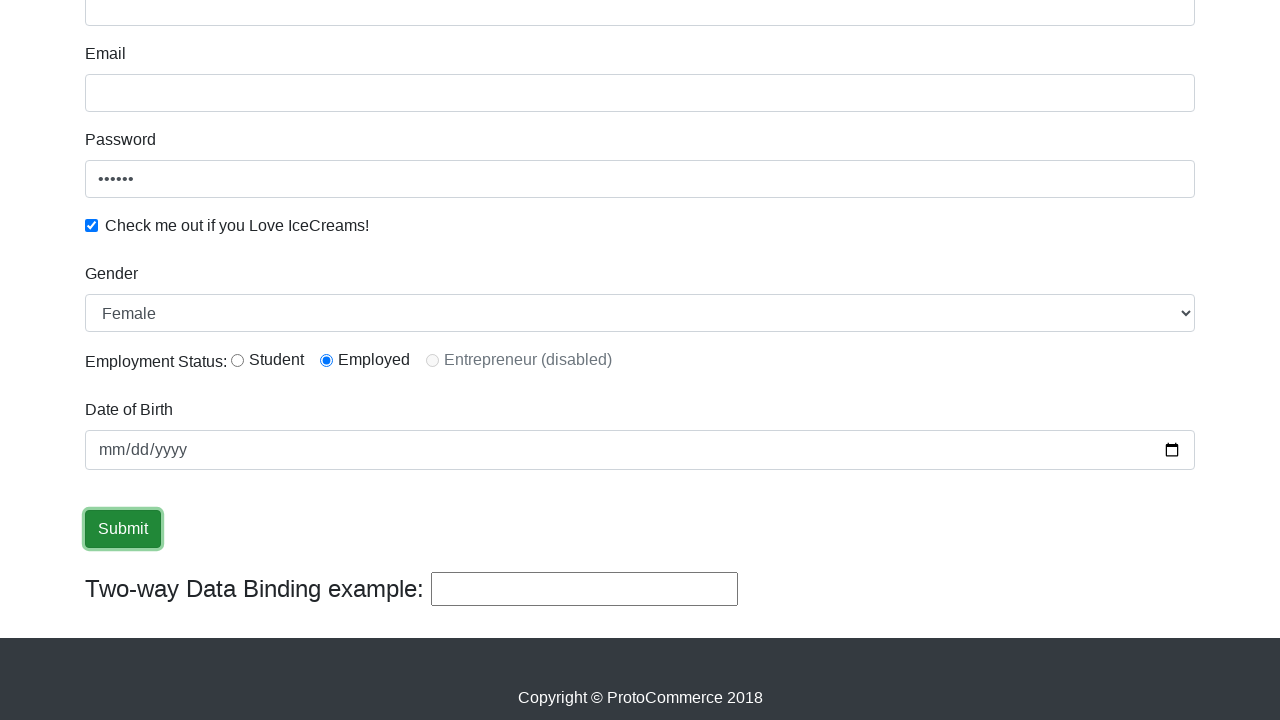

Clicked Shop link to navigate to shop at (349, 28) on internal:role=link[name="Shop"i]
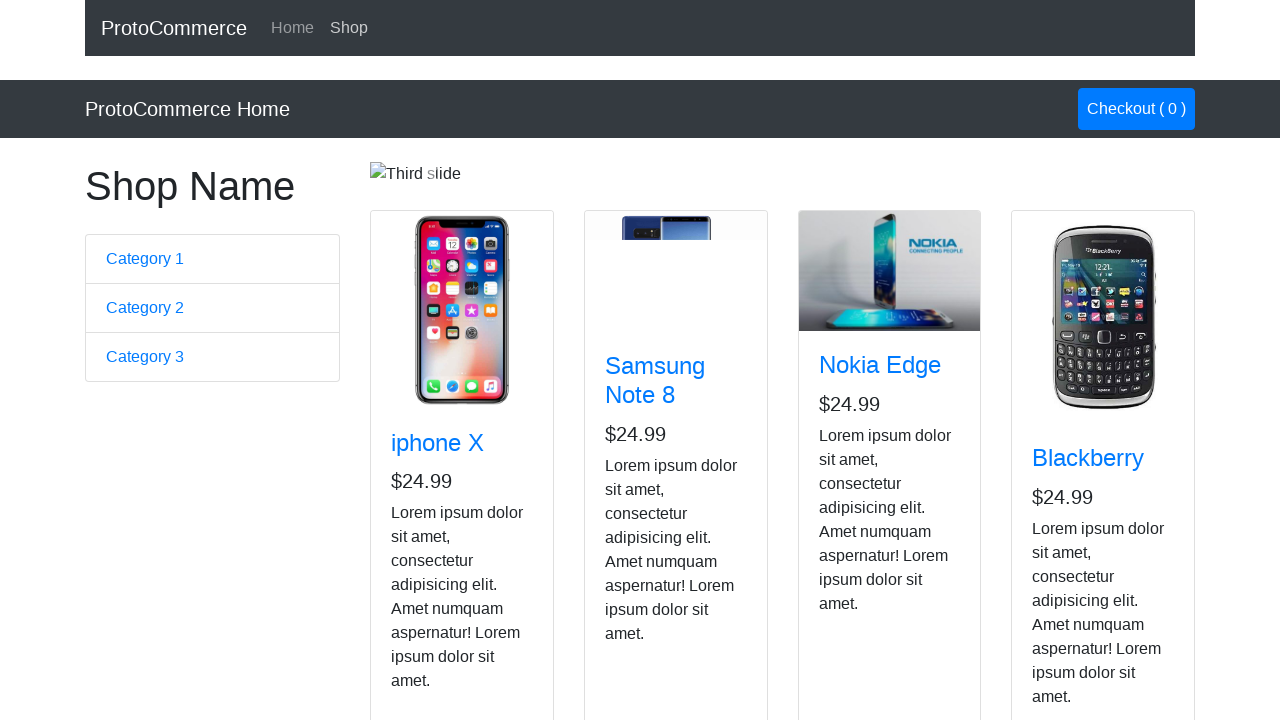

Added Nokia Edge product to cart at (854, 528) on app-card >> internal:has-text="Nokia Edge"i >> internal:role=button
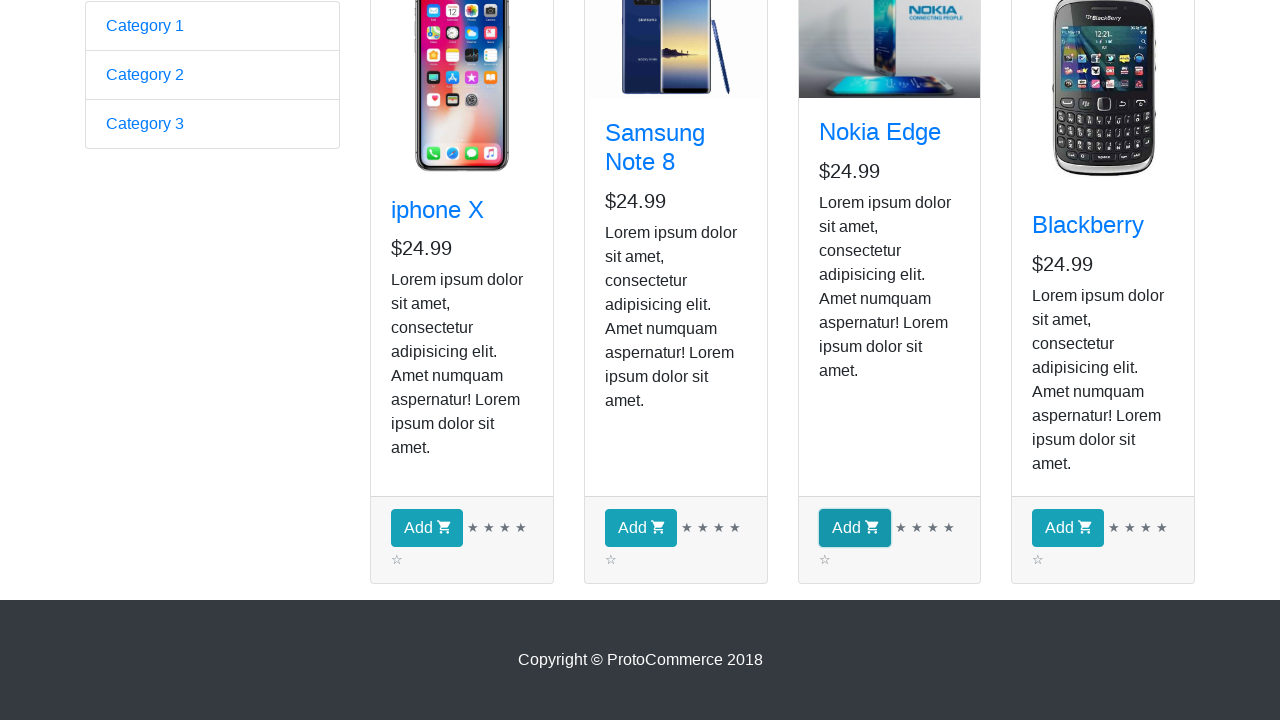

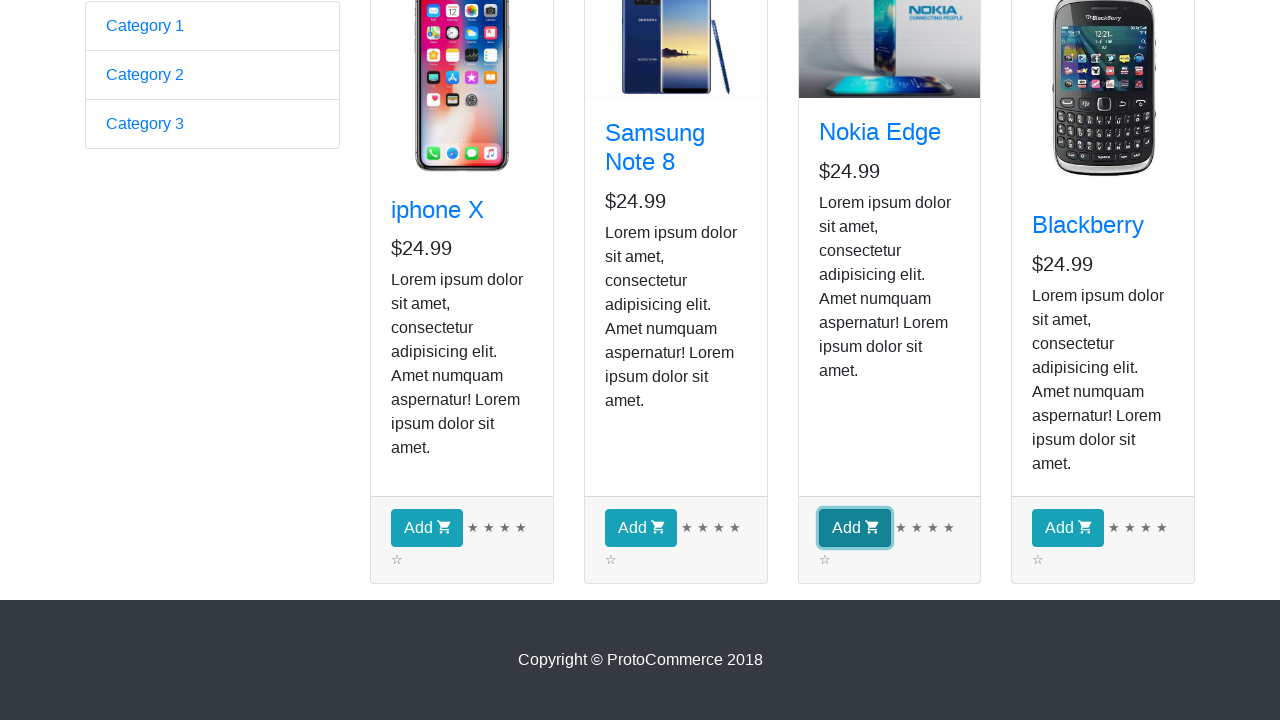